Tests responsive design by viewing the Selenium website with mobile viewport dimensions (344x882) and verifying the page loads correctly

Starting URL: https://www.selenium.dev/

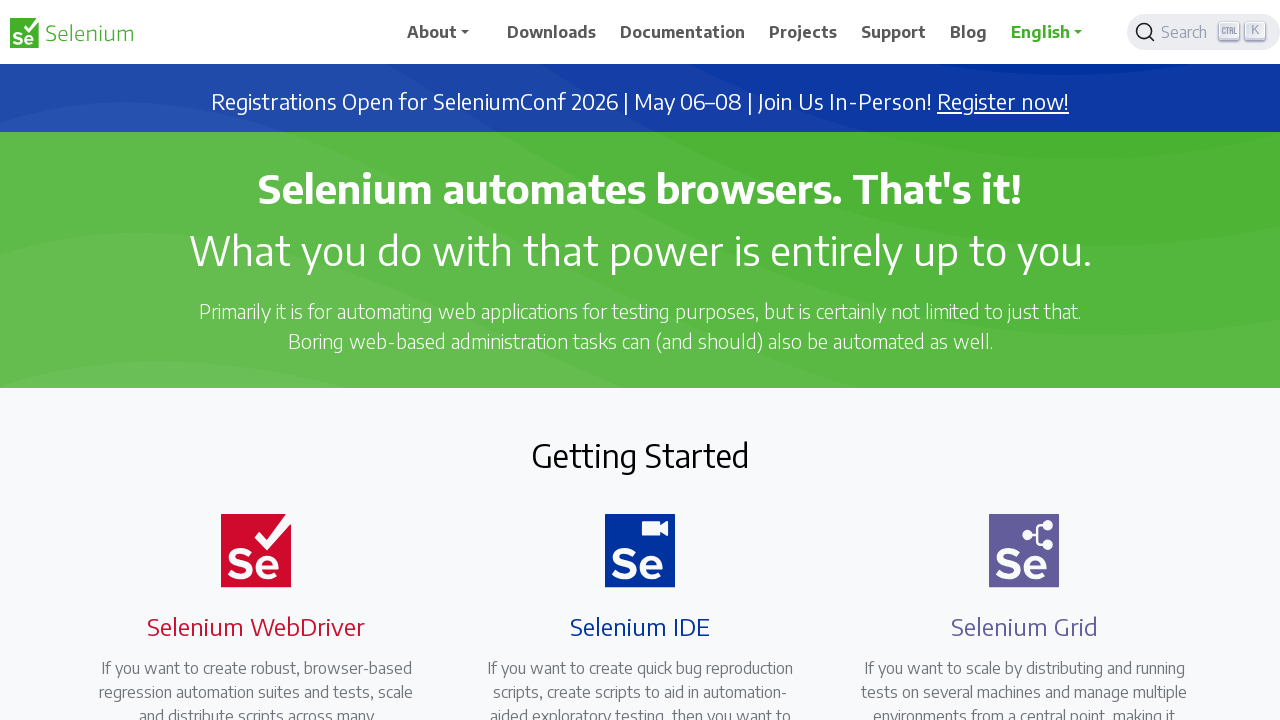

Set mobile viewport dimensions to 344x882 pixels for portrait mode
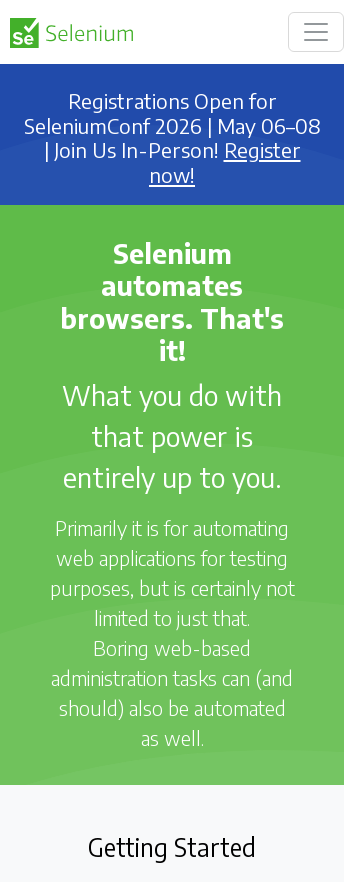

Verified page title is 'Selenium'
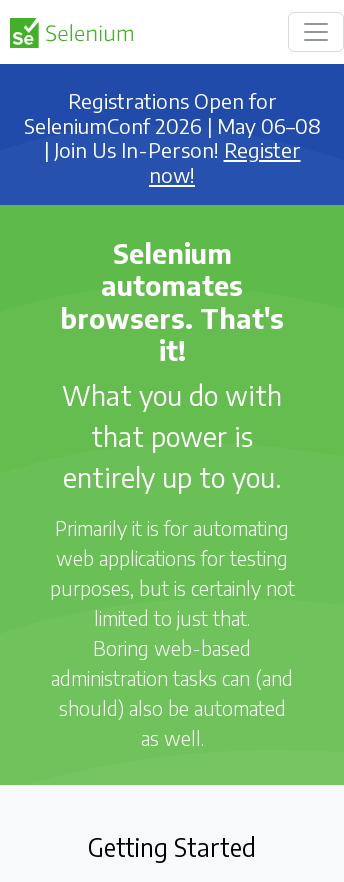

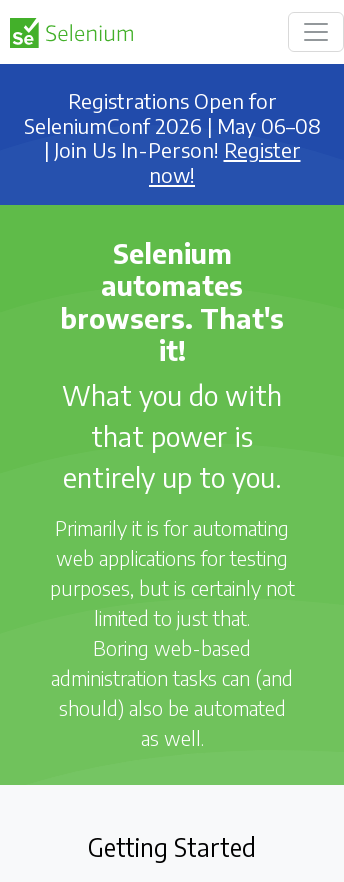